Tests window handling by opening multiple footer links (Help, Privacy, Terms) in new windows and switching between them

Starting URL: https://accounts.google.com/signup

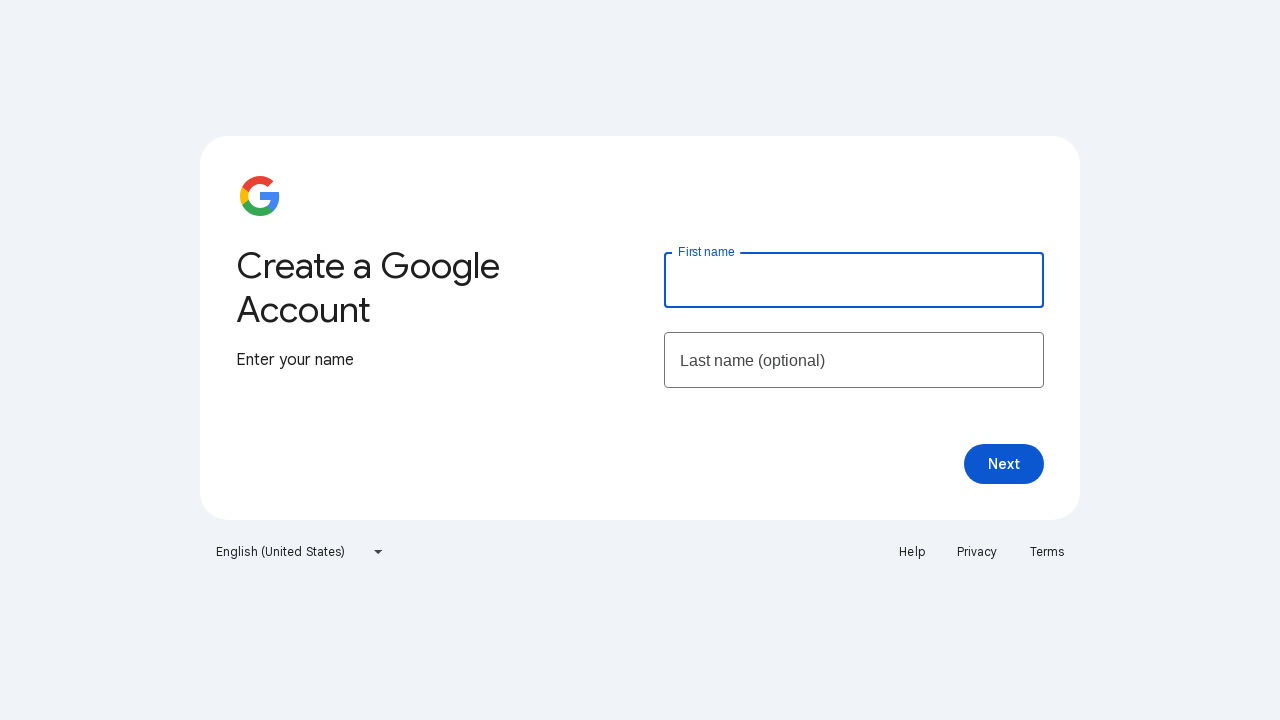

Clicked Help link in footer to open in new window at (912, 552) on xpath=//footer//li[1]/a
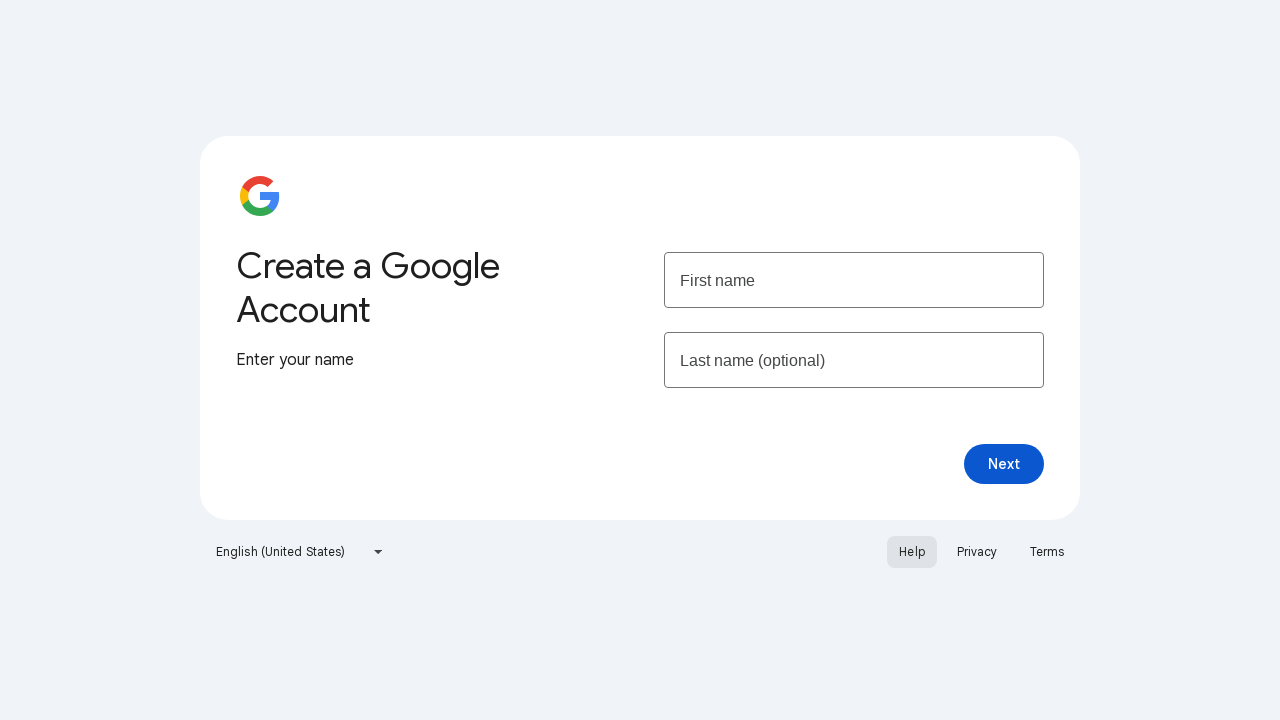

Help page opened in new window
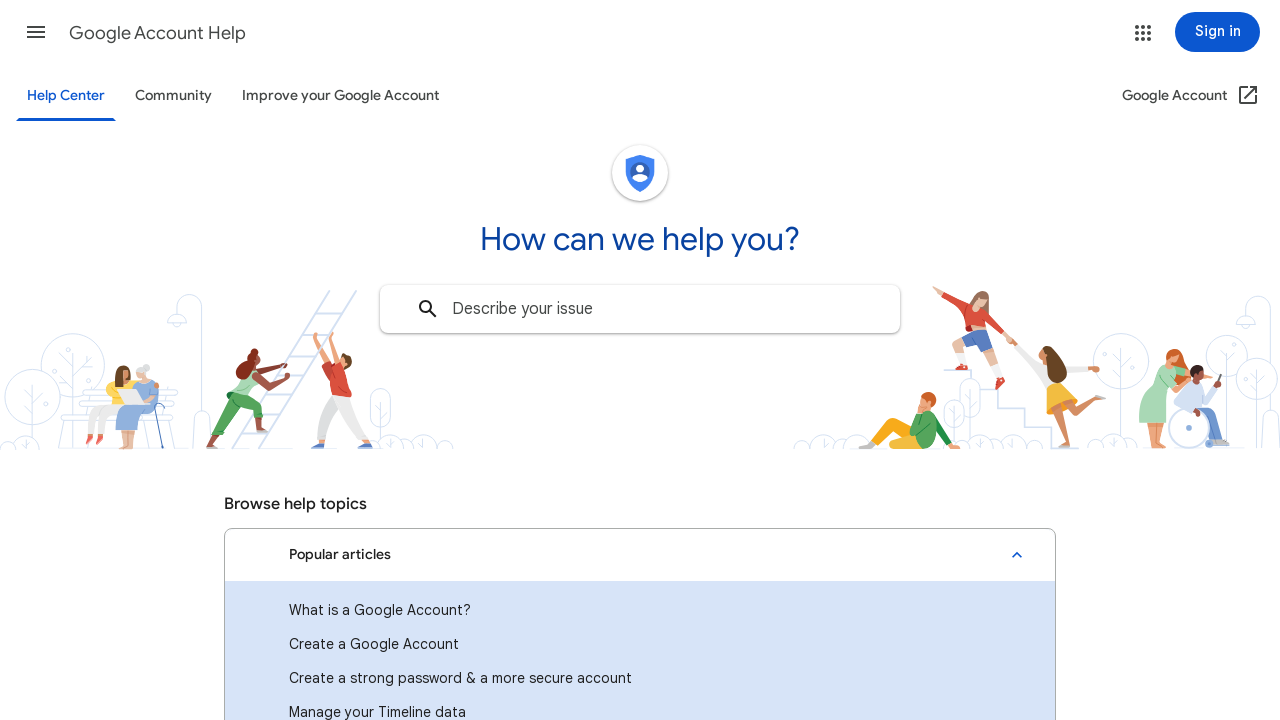

Clicked Privacy link in footer to open in new window at (977, 552) on xpath=//footer//li[2]/a
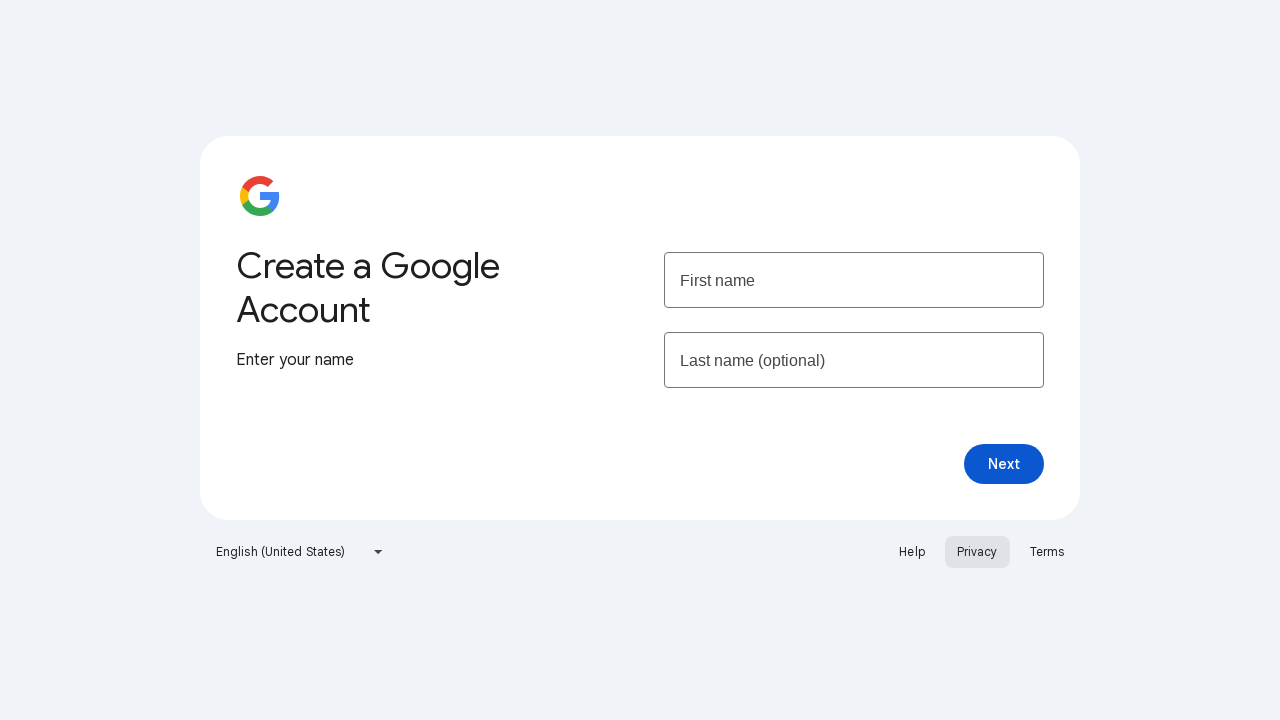

Privacy page opened in new window
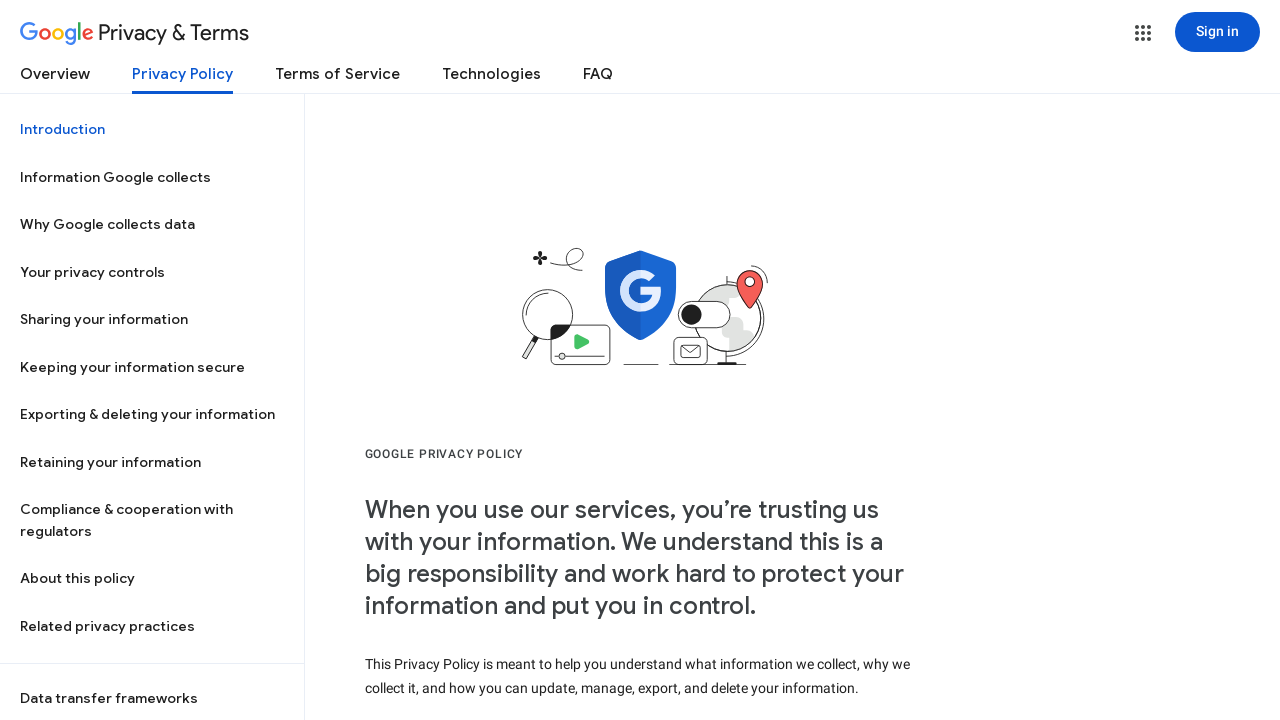

Clicked Terms link in footer to open in new window at (1047, 552) on xpath=//footer//li[3]/a
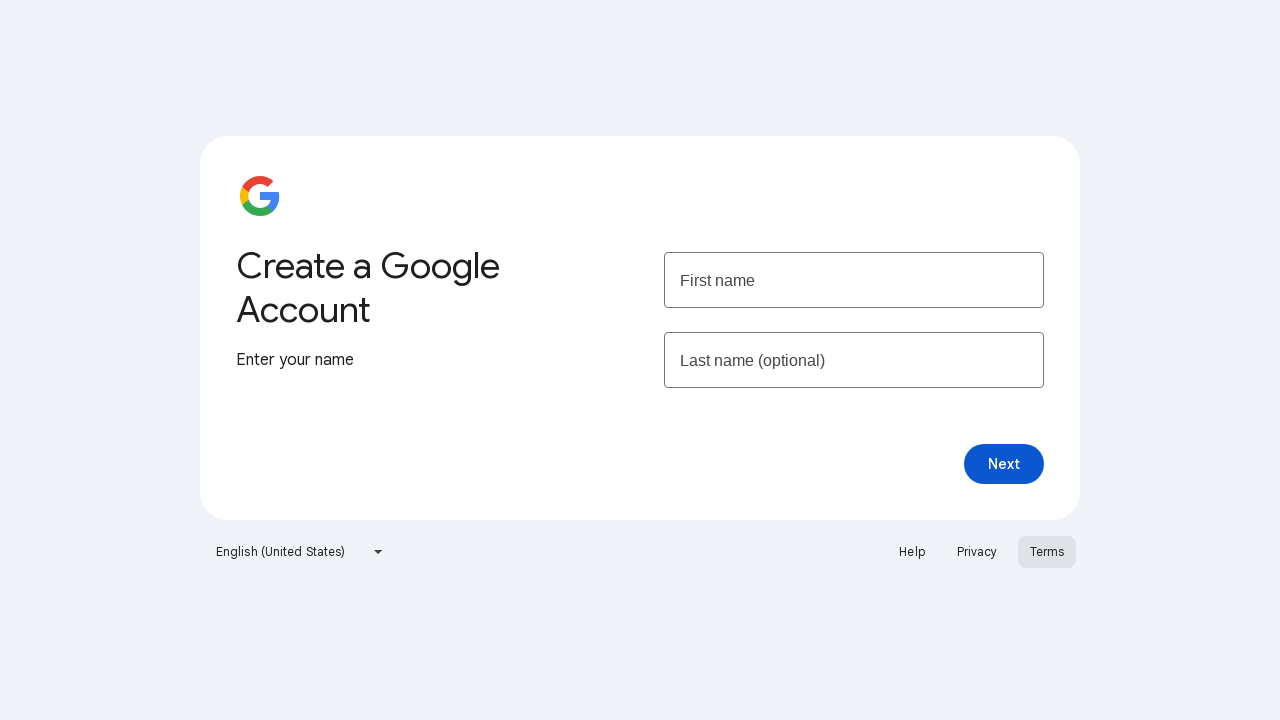

Terms page opened in new window
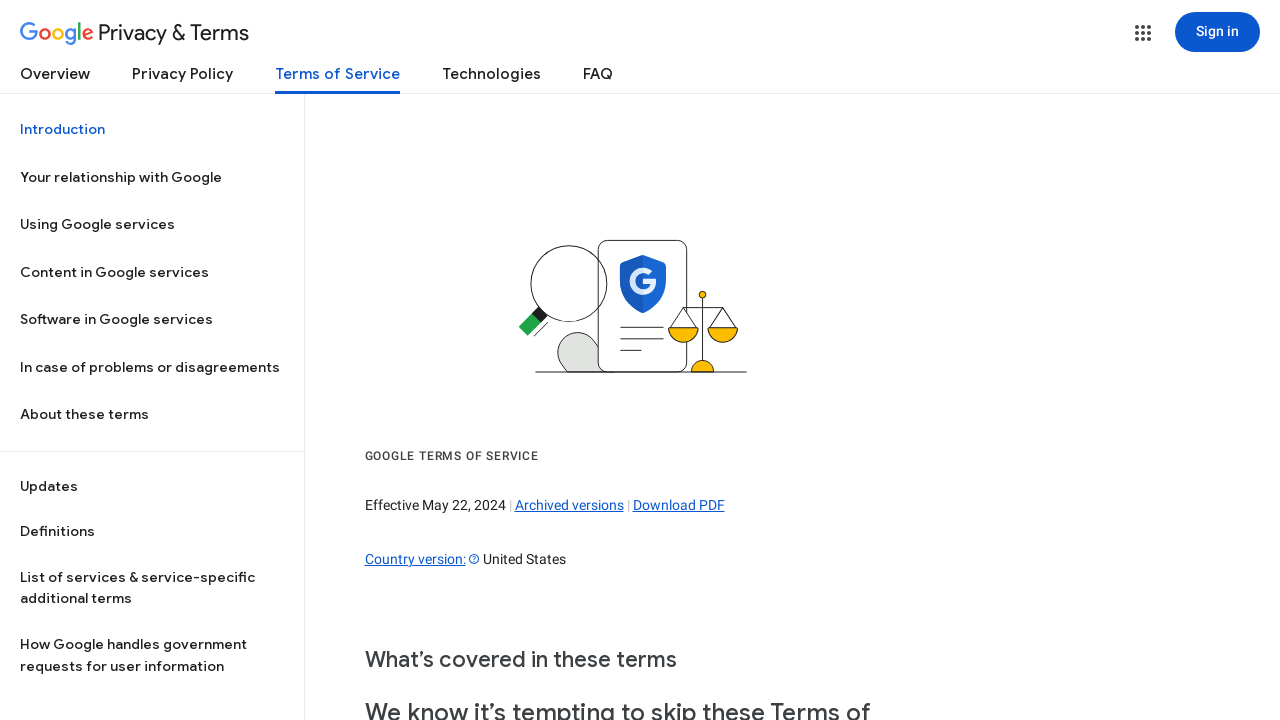

Retrieved parent window title: Create your Google Account
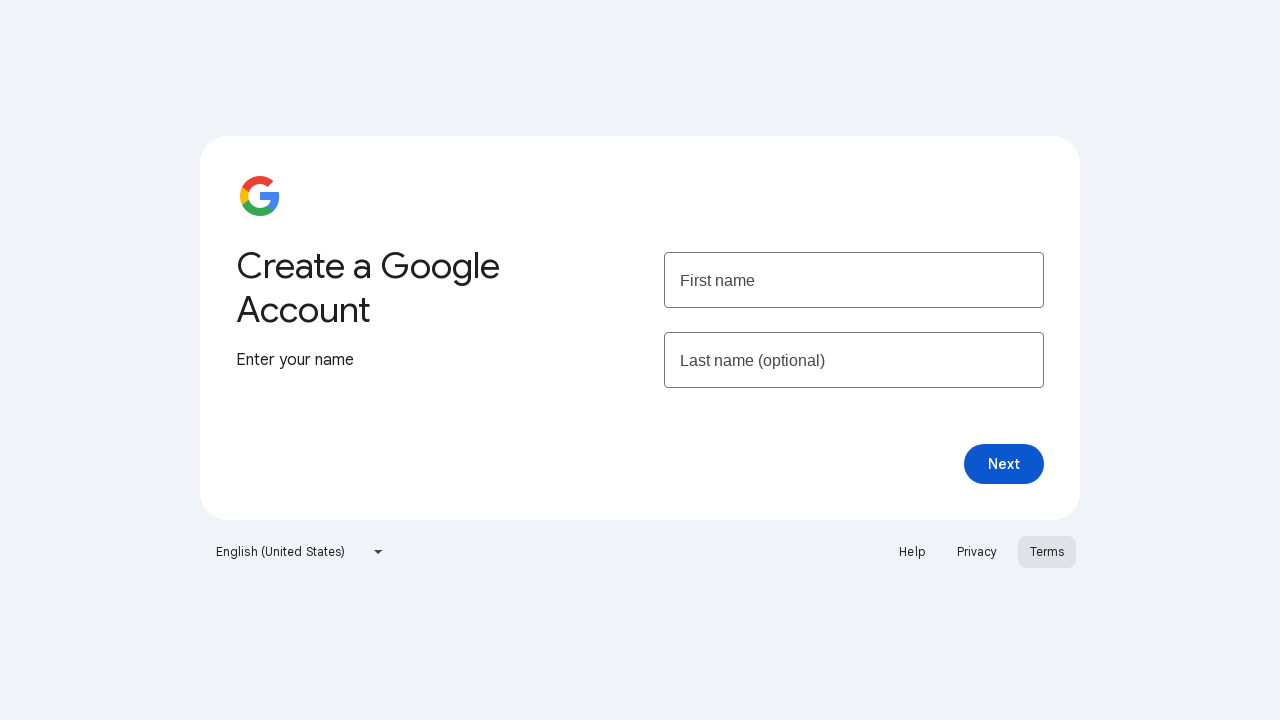

Retrieved Help window title: Google Account Help
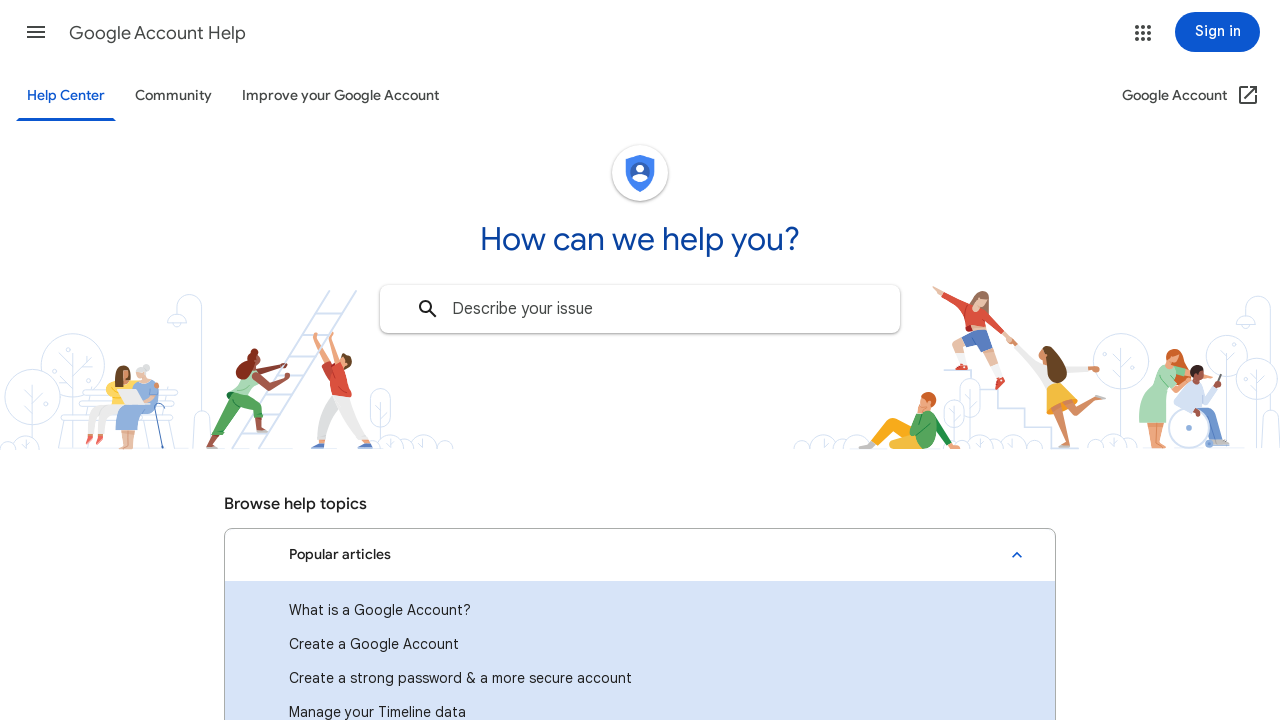

Retrieved Privacy window title: Privacy Policy – Privacy & Terms – Google
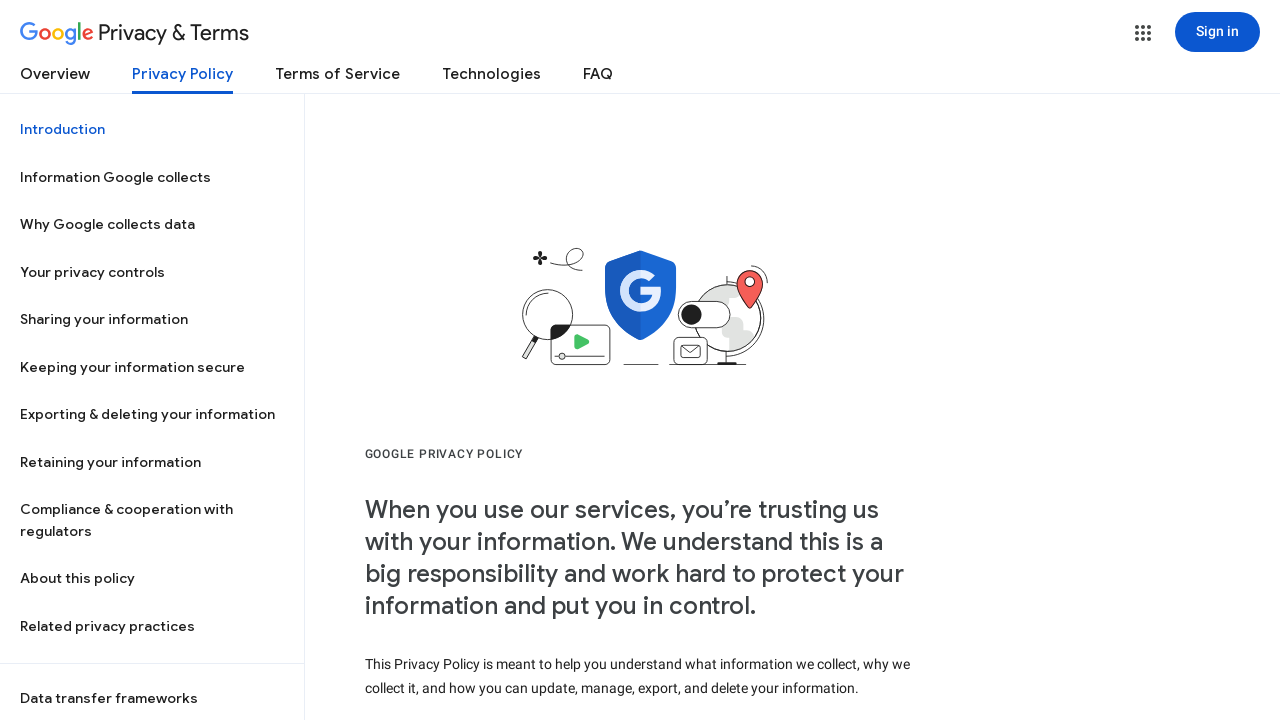

Retrieved Terms window title: Google Terms of Service – Privacy & Terms – Google
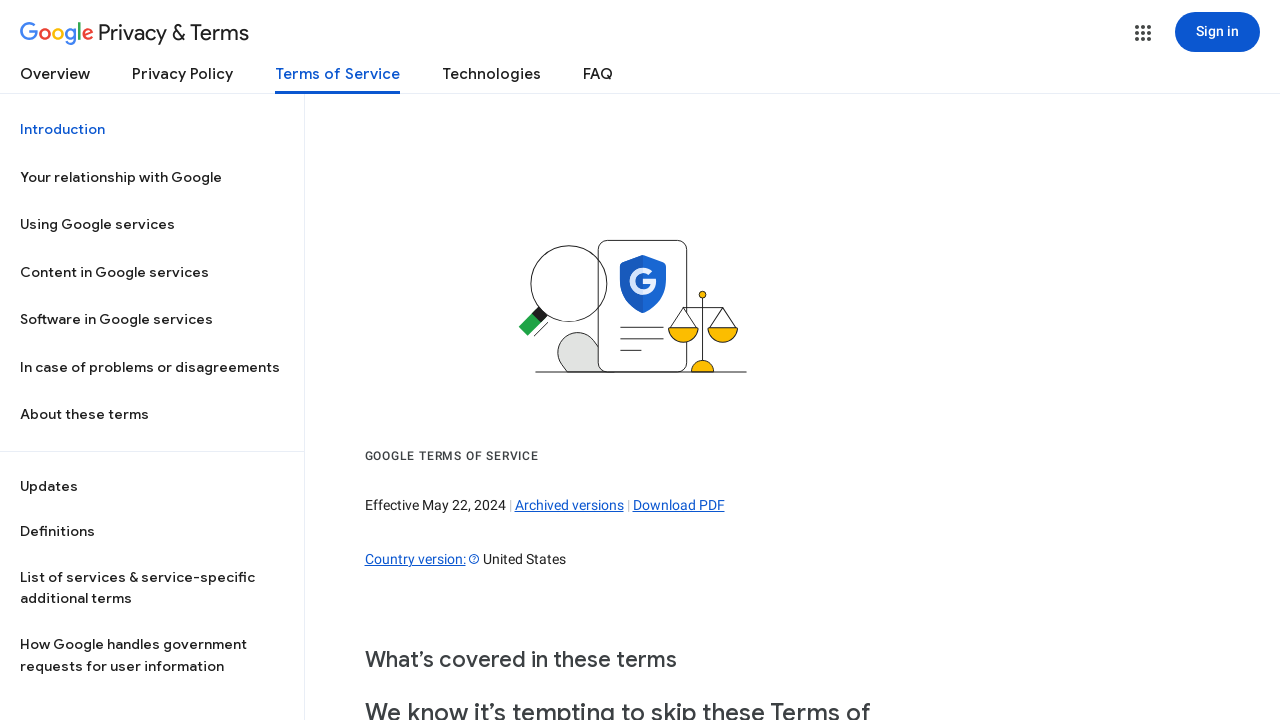

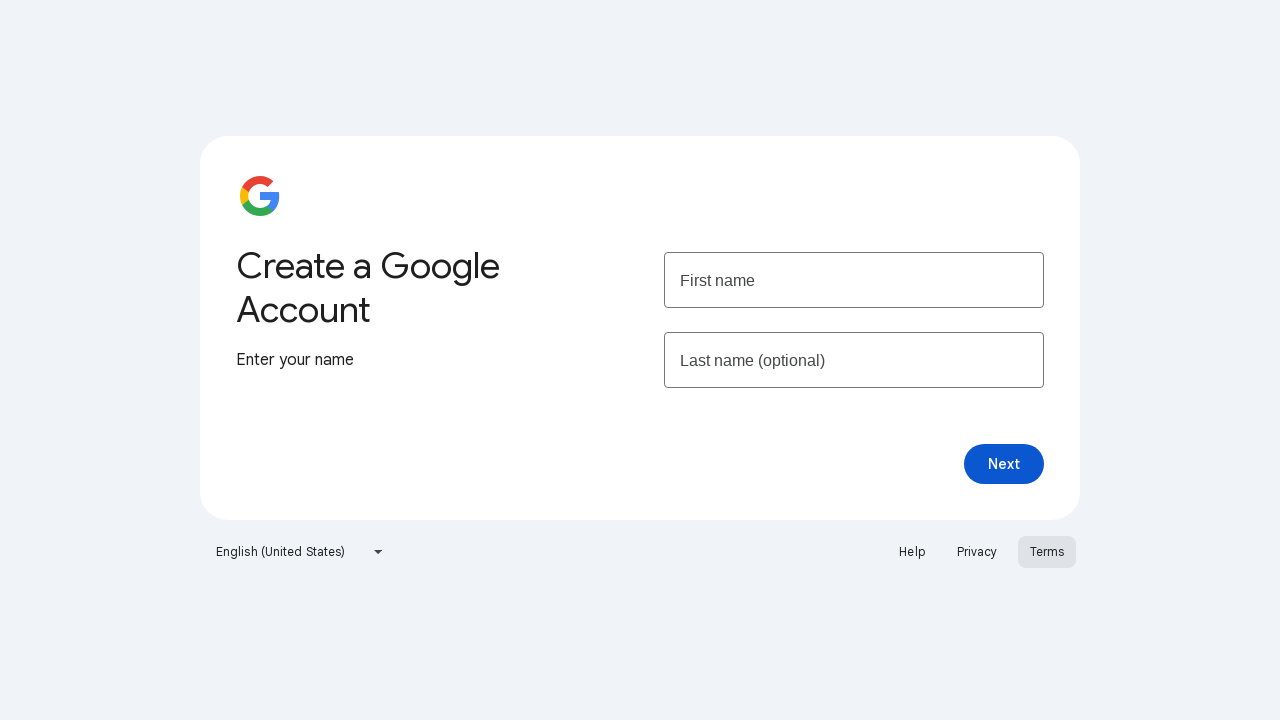